Tests a registration form by filling in first name, last name fields, and selecting the female gender radio button.

Starting URL: http://demo.automationtesting.in/Register.html

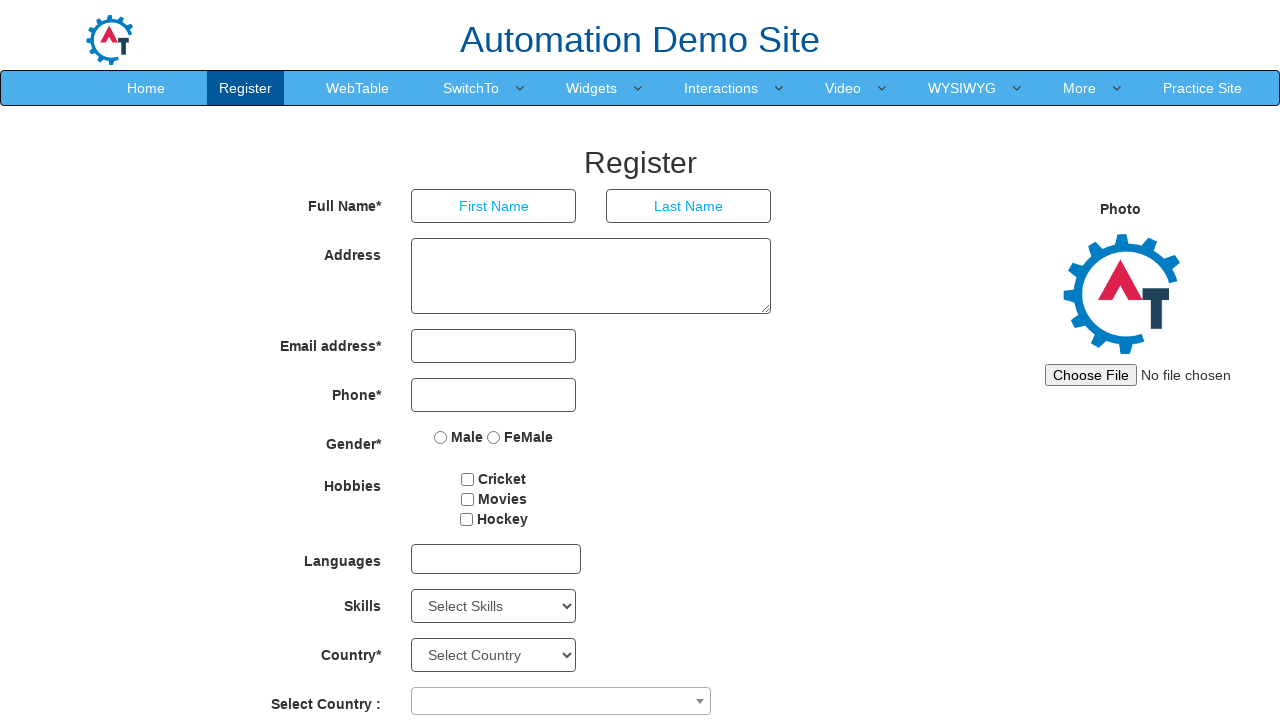

Filled first name field with 'david' on input[placeholder='First Name']
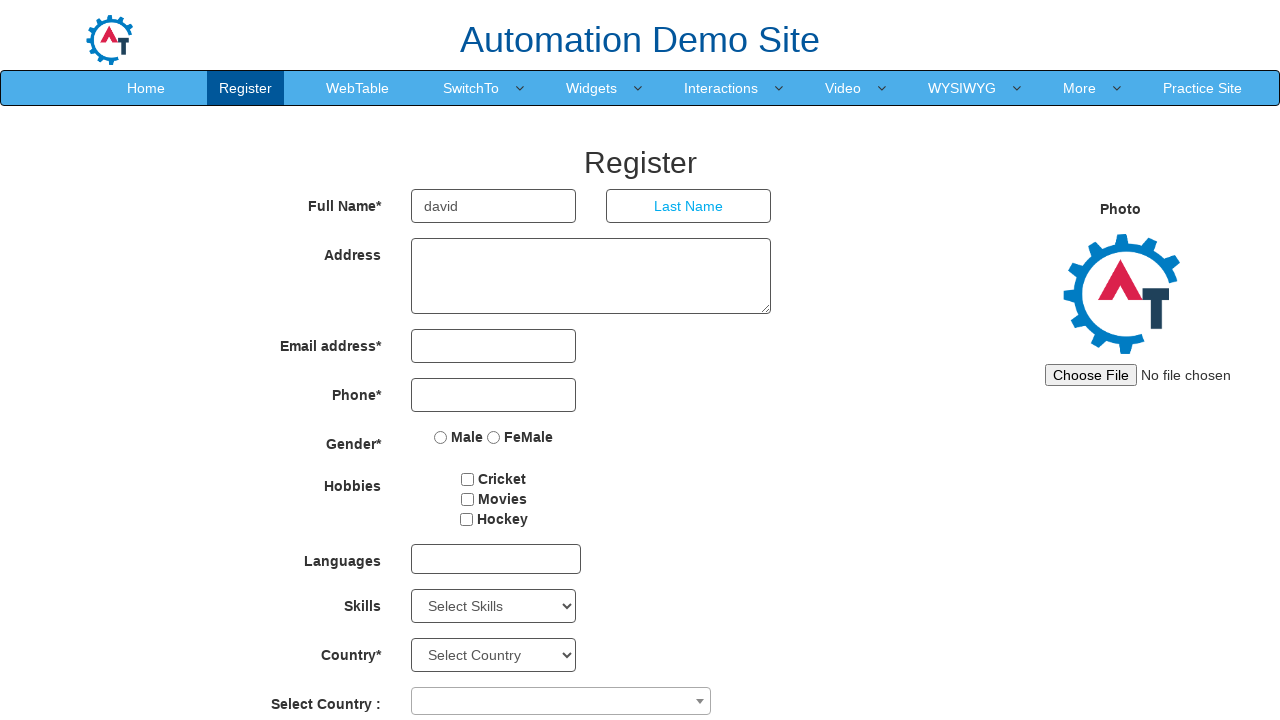

Filled last name field with 'corgan' on input[placeholder='Last Name']
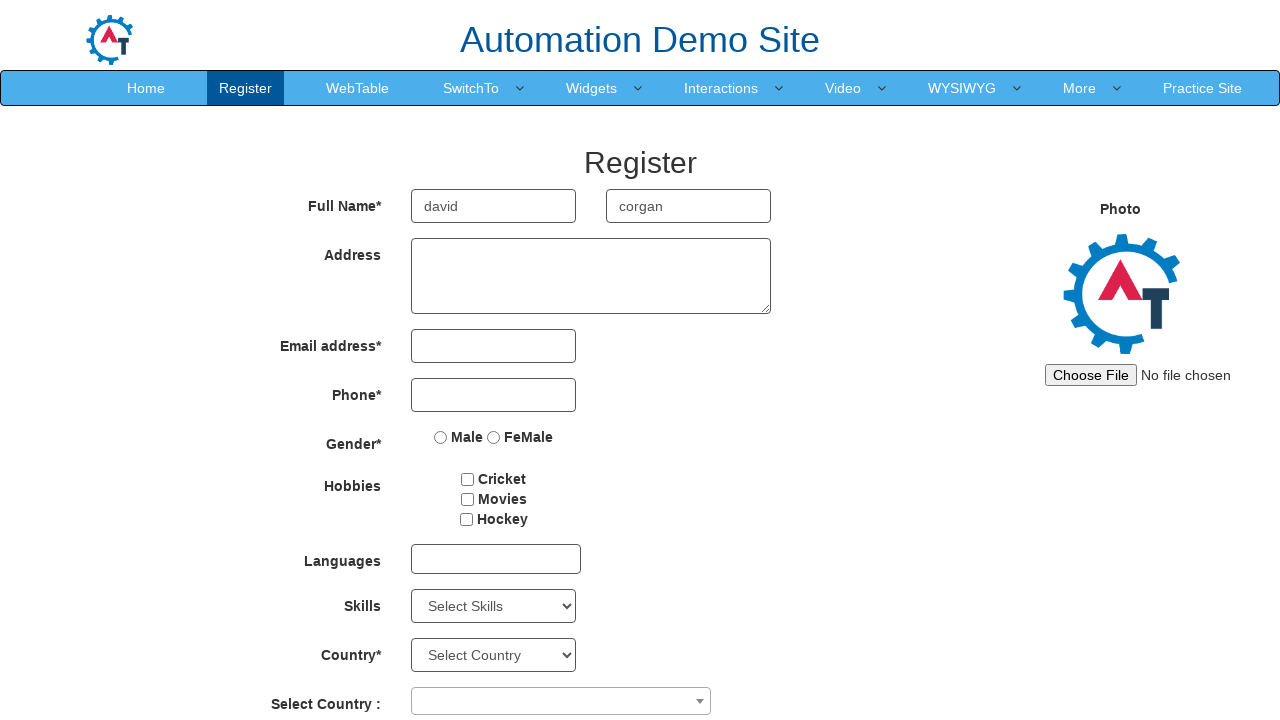

Selected female gender radio button at (494, 437) on xpath=//label[2]//input[1]
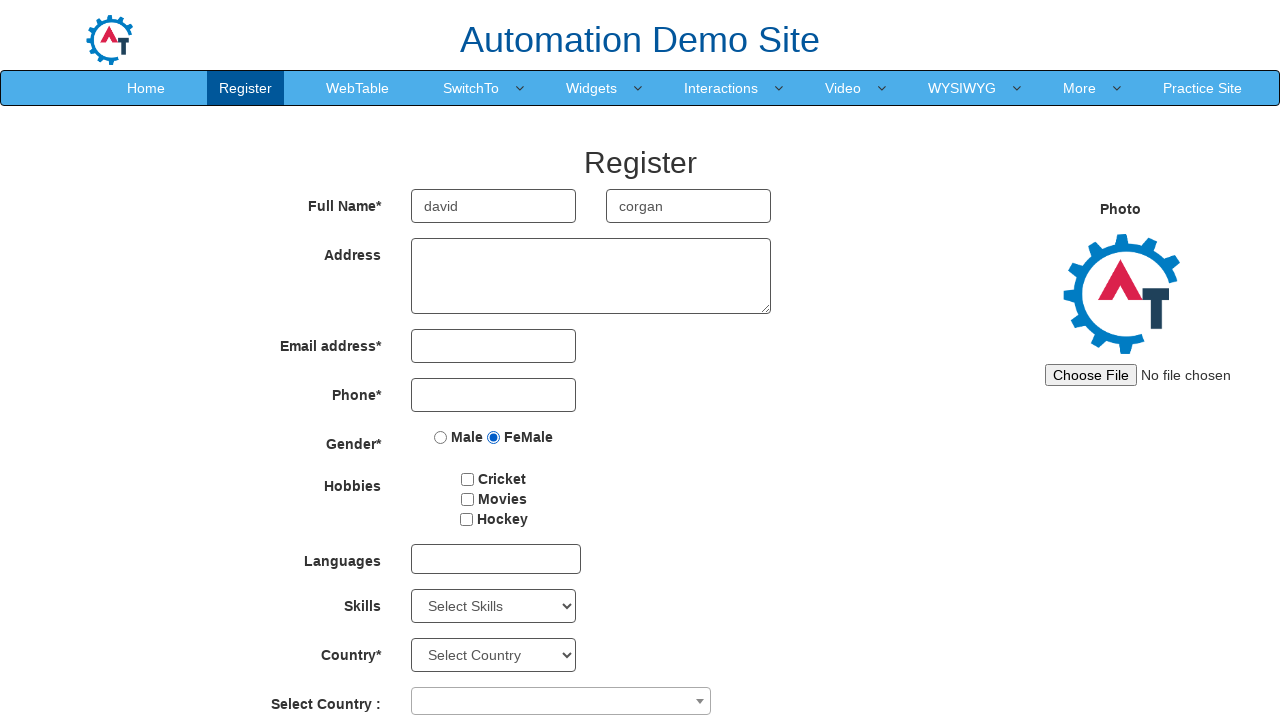

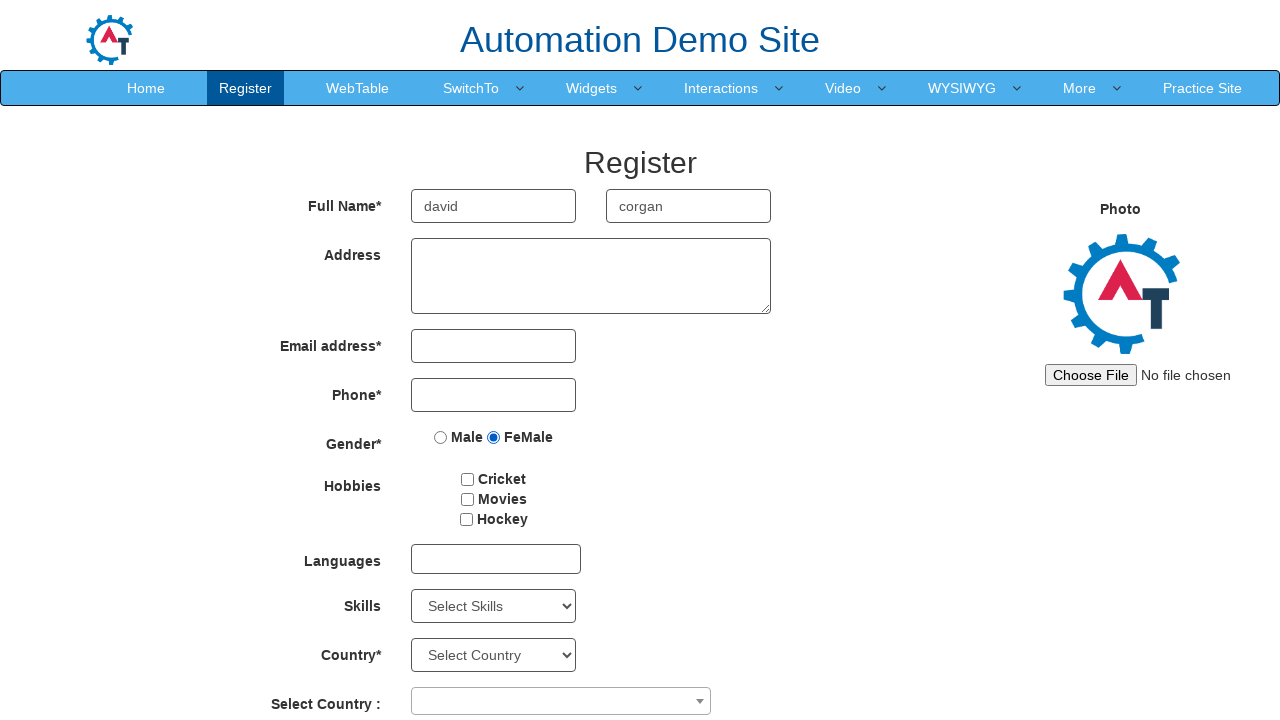